Tests opening a new browser window by clicking a button and switching to the newly opened window

Starting URL: https://demoqa.com/browser-windows

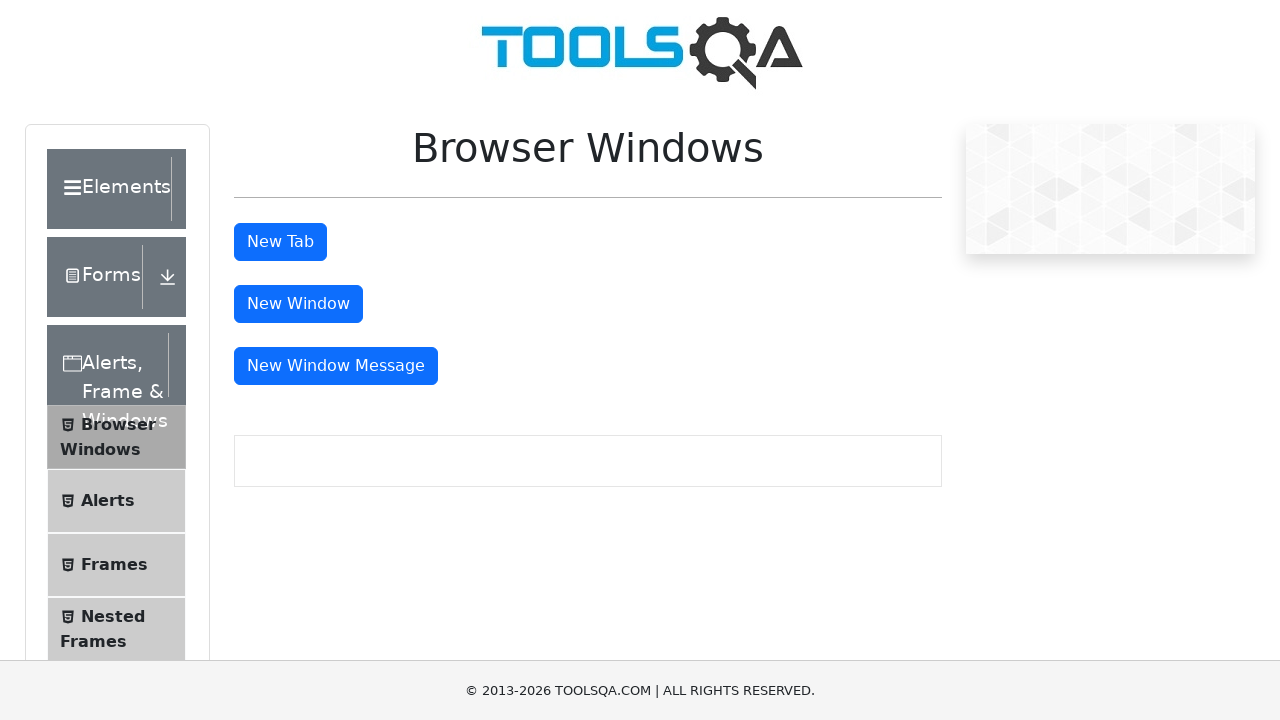

Clicked button to open new window at (298, 304) on #windowButton
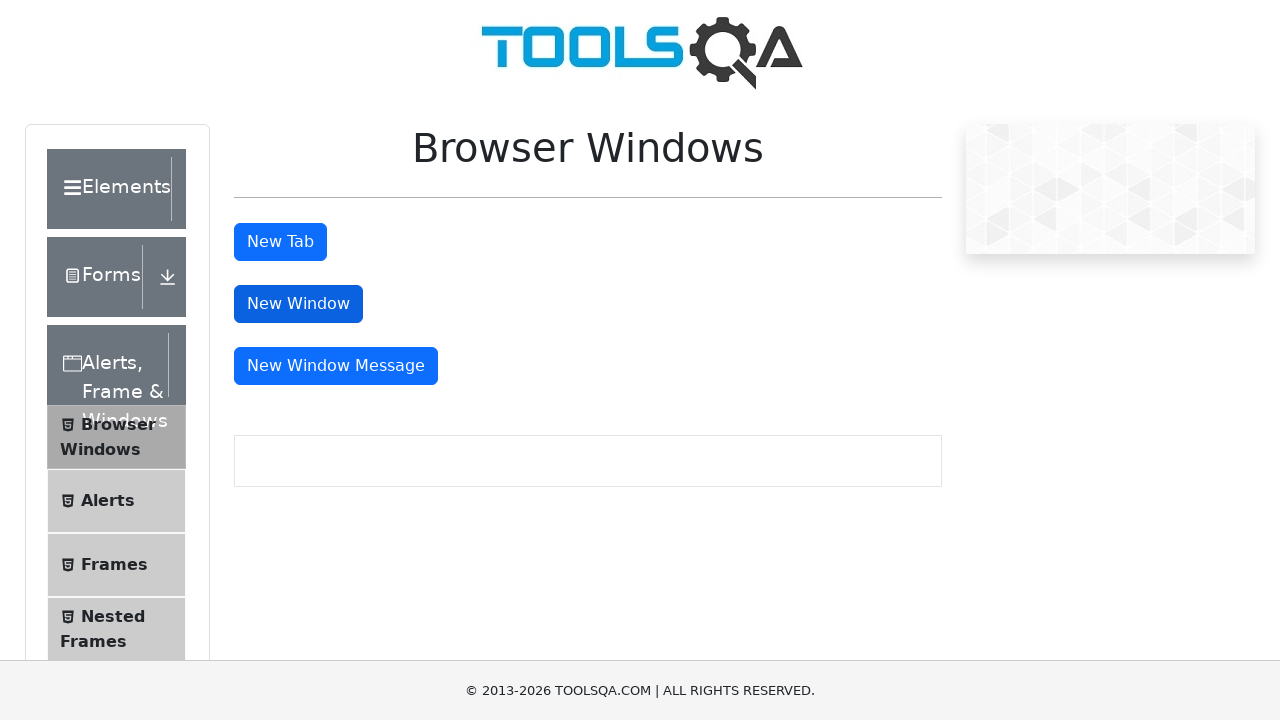

Retrieved the newly opened window from context
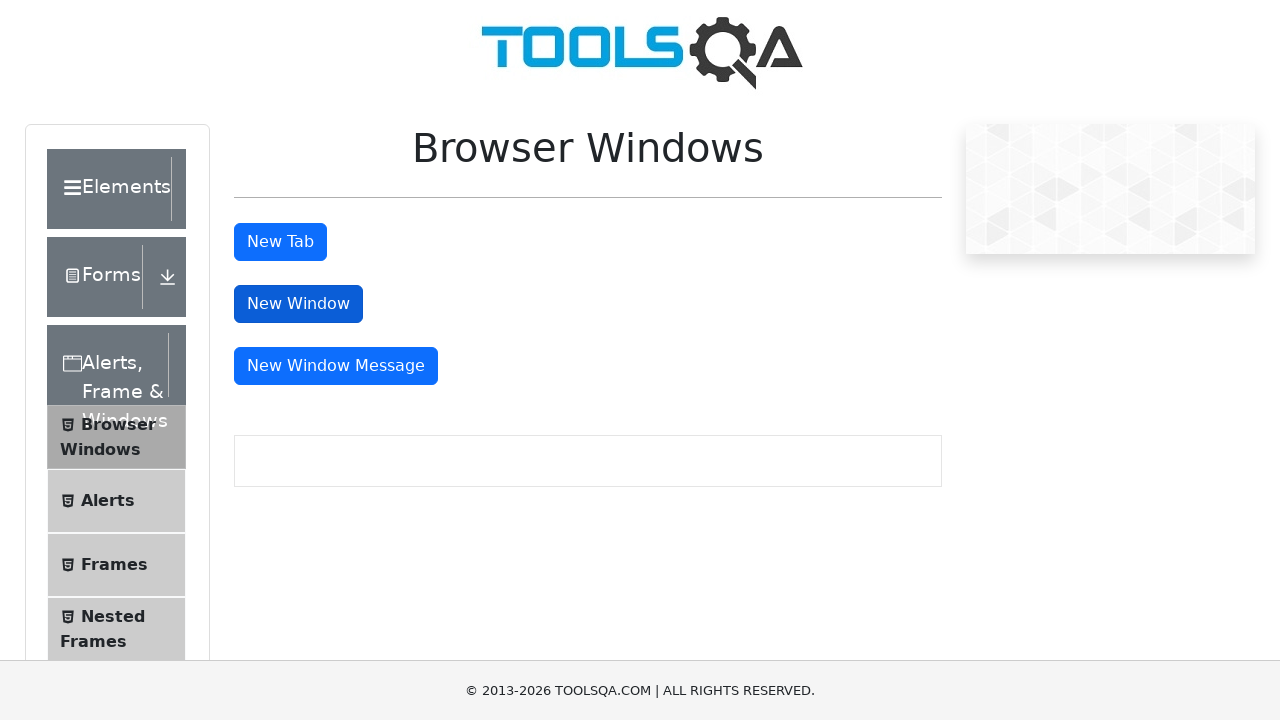

New window finished loading
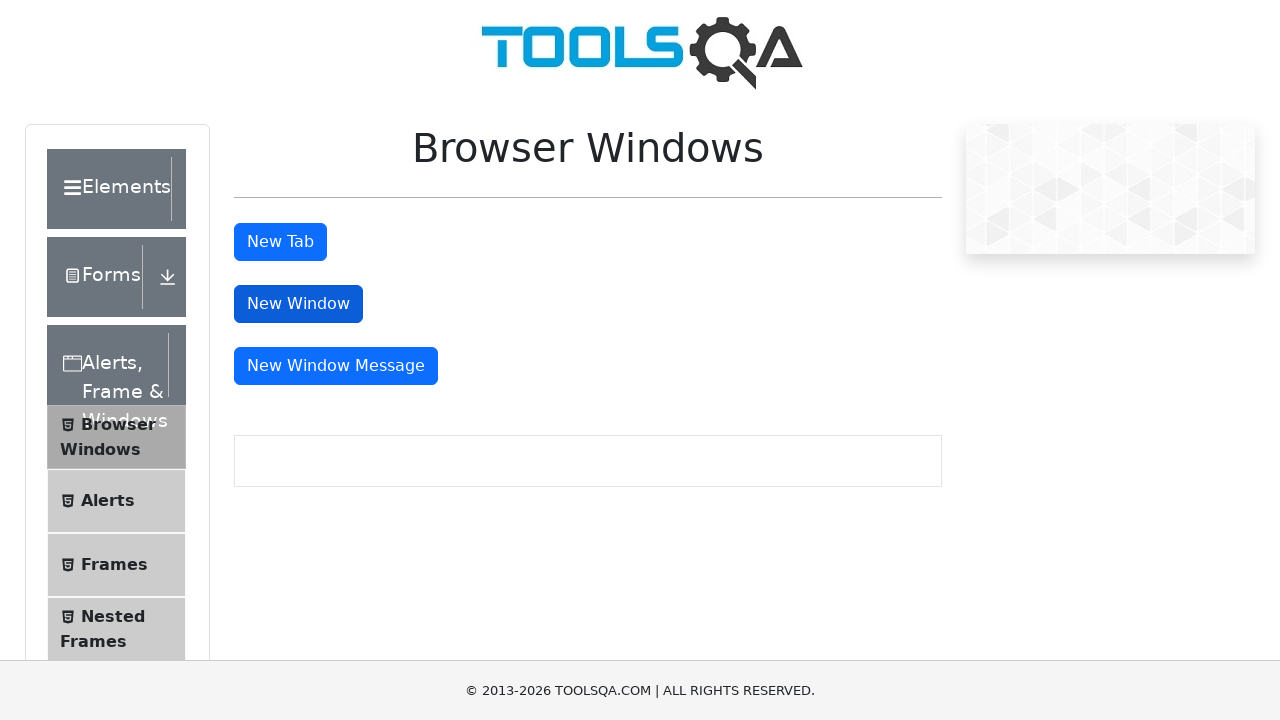

Retrieved new window URL: https://demoqa.com/sample
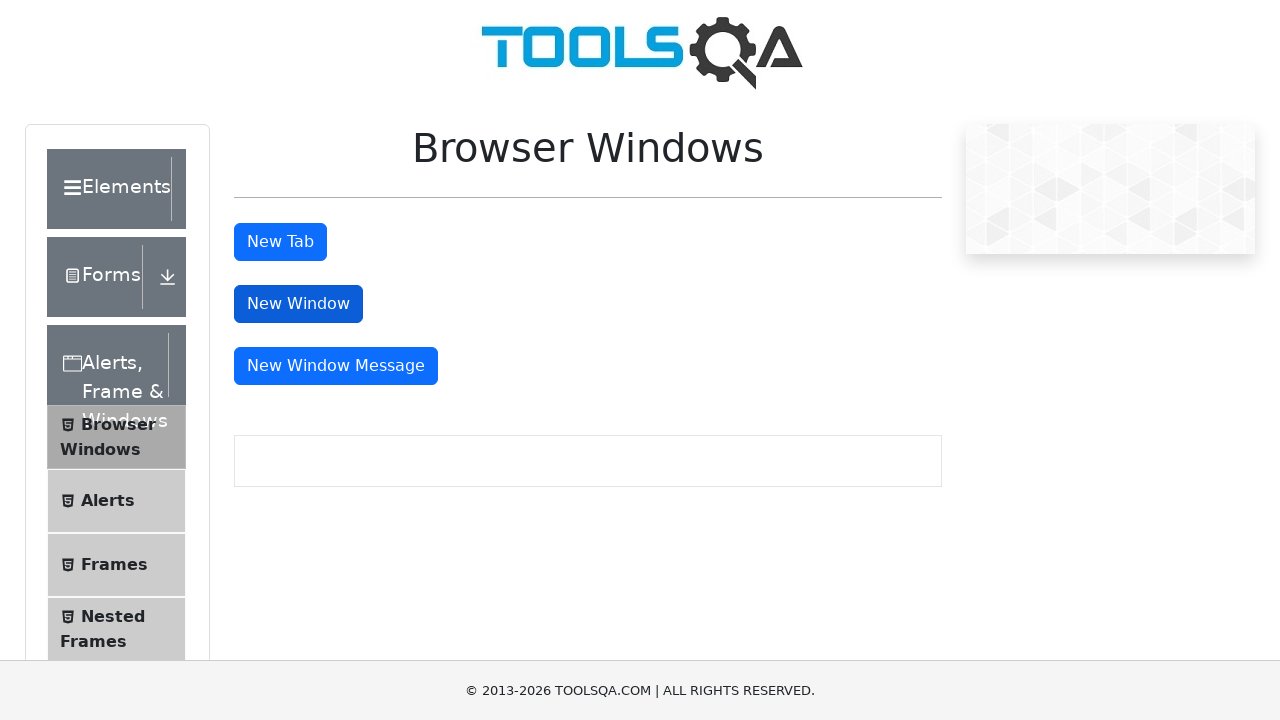

Printed new window URL to console: https://demoqa.com/sample
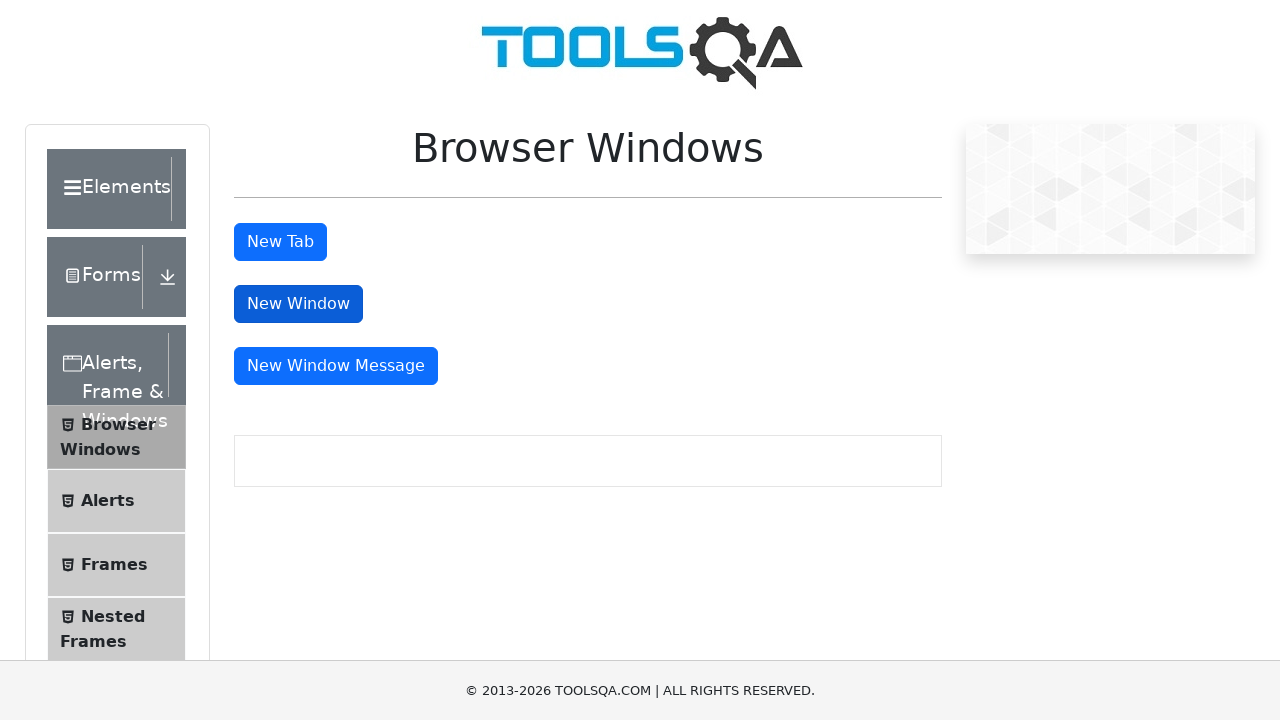

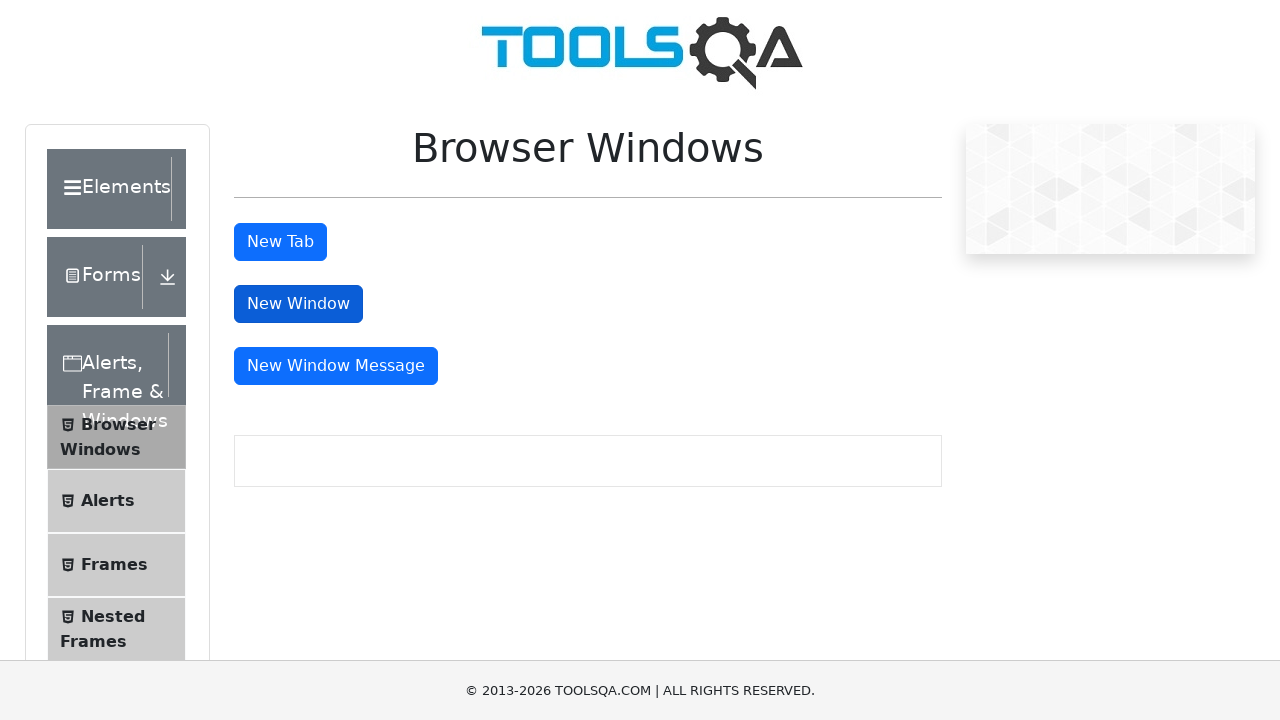